Tests expected conditions functionality by clicking a reveal button, waiting for an element to become visible, and then typing text into the revealed input field

Starting URL: https://www.selenium.dev/selenium/web/dynamic.html

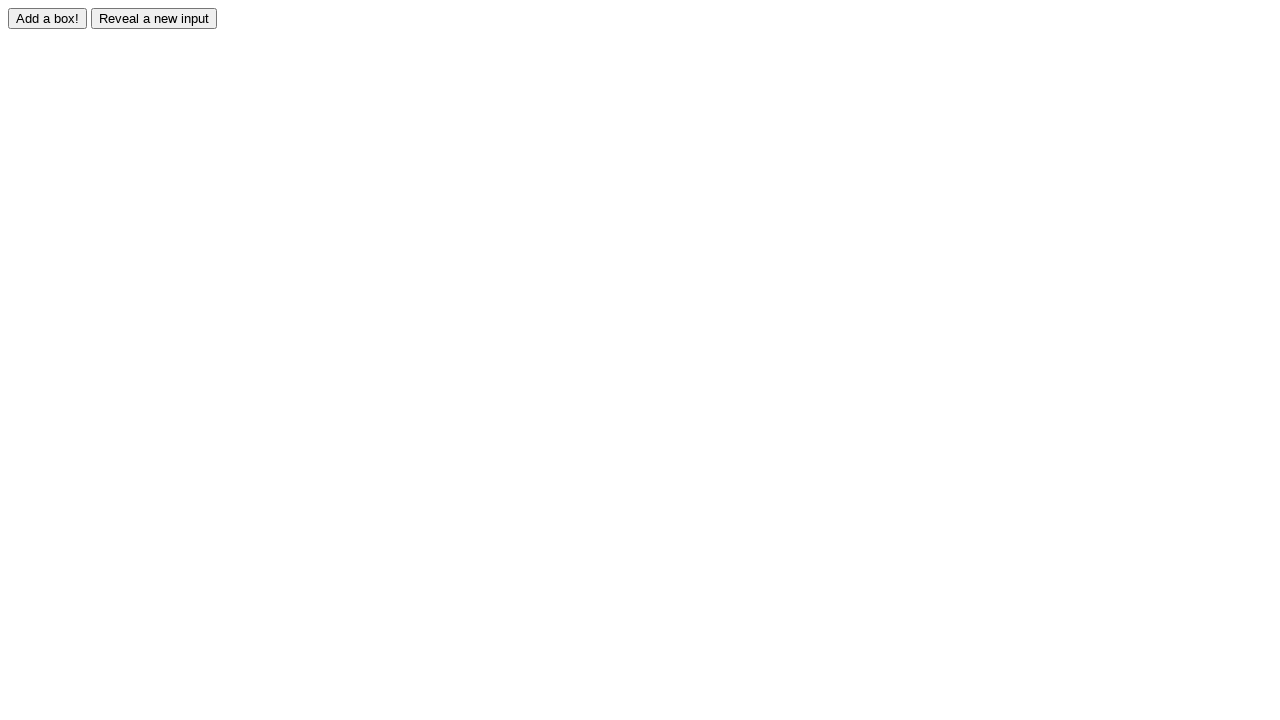

Clicked reveal button to trigger dynamic content at (154, 18) on #reveal
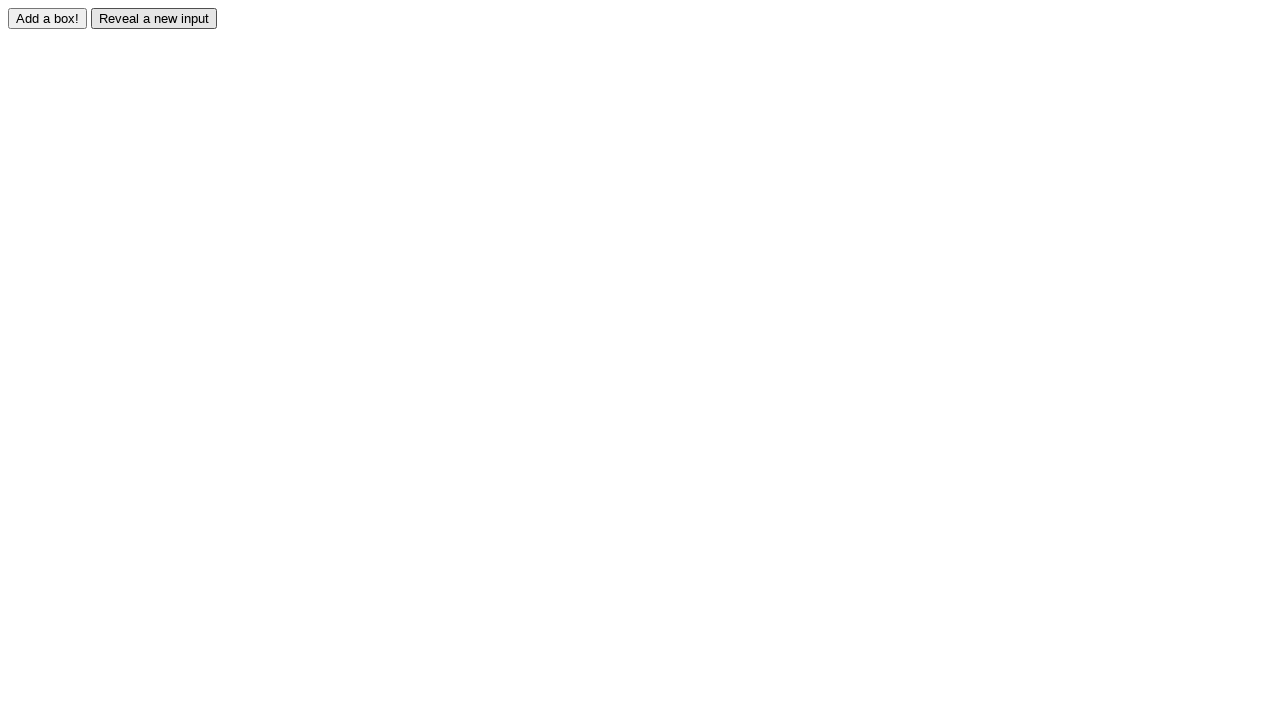

Waited for revealed element to become visible
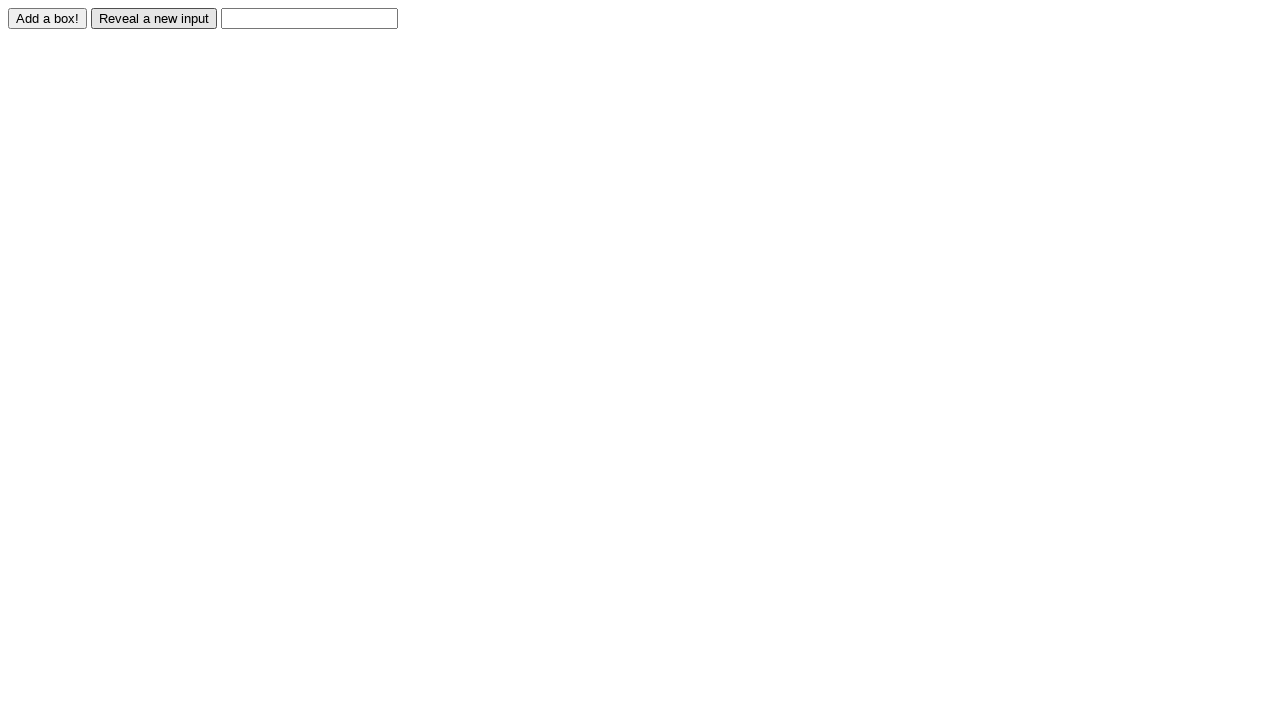

Typed 'Displayed' into the revealed input field on #revealed
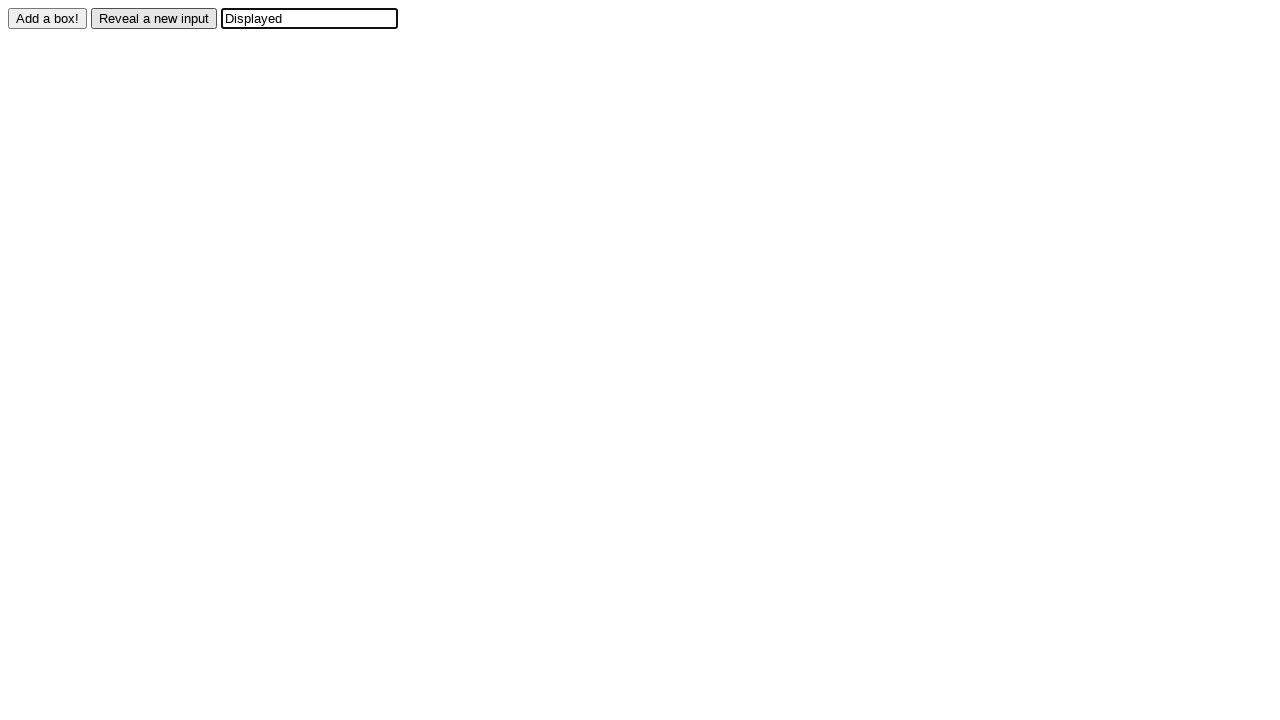

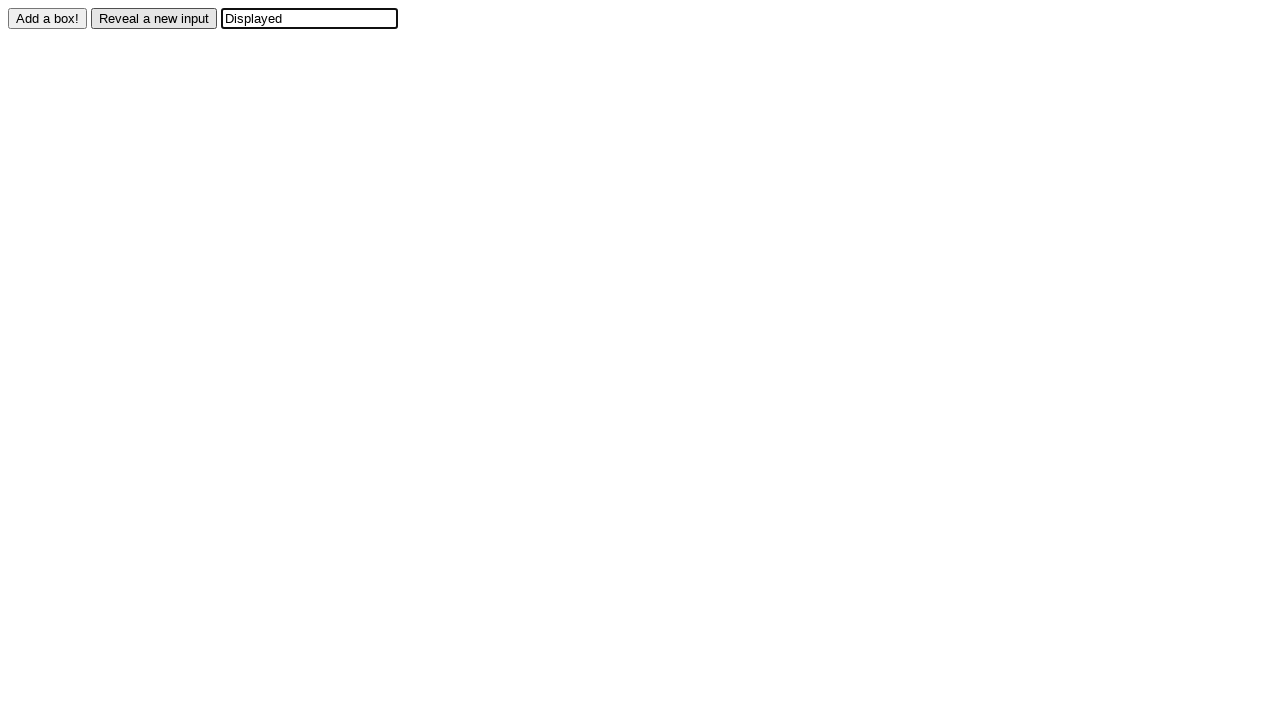